Tests JavaScript alert handling by clicking a button that triggers an alert and accepting it

Starting URL: https://the-internet.herokuapp.com/

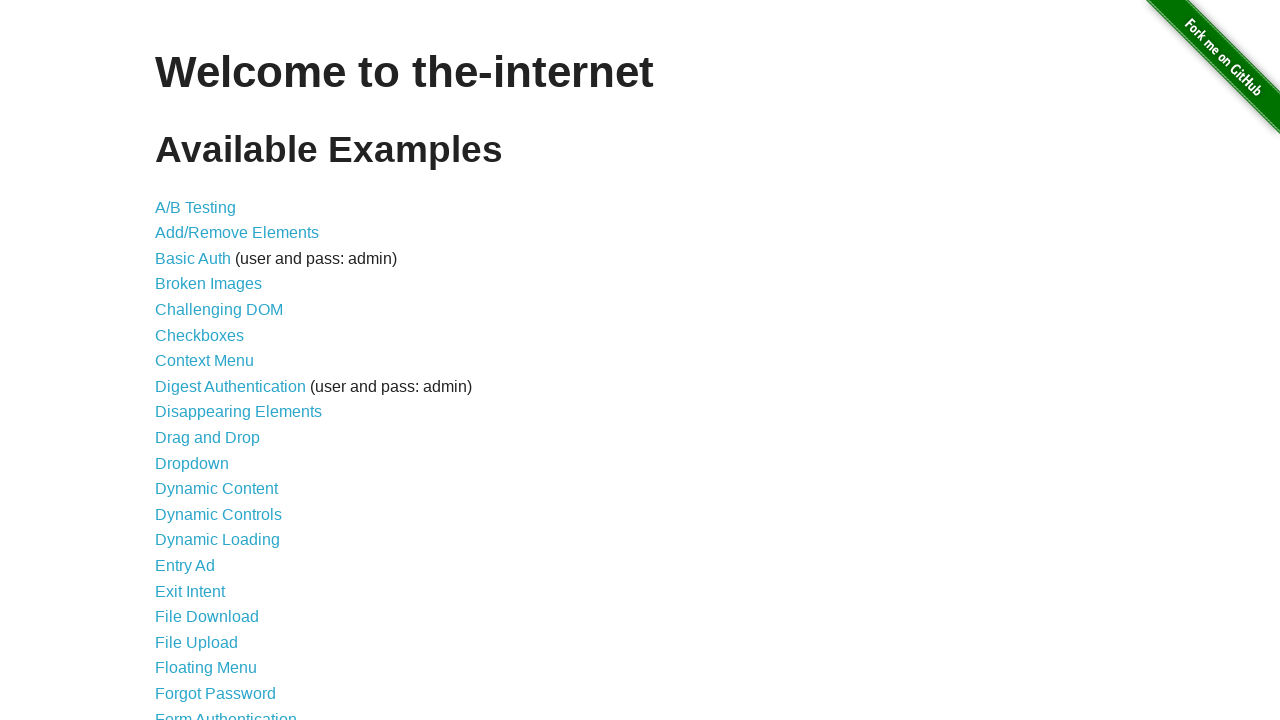

Clicked the JavaScript Alerts link at (214, 361) on a[href='/javascript_alerts']
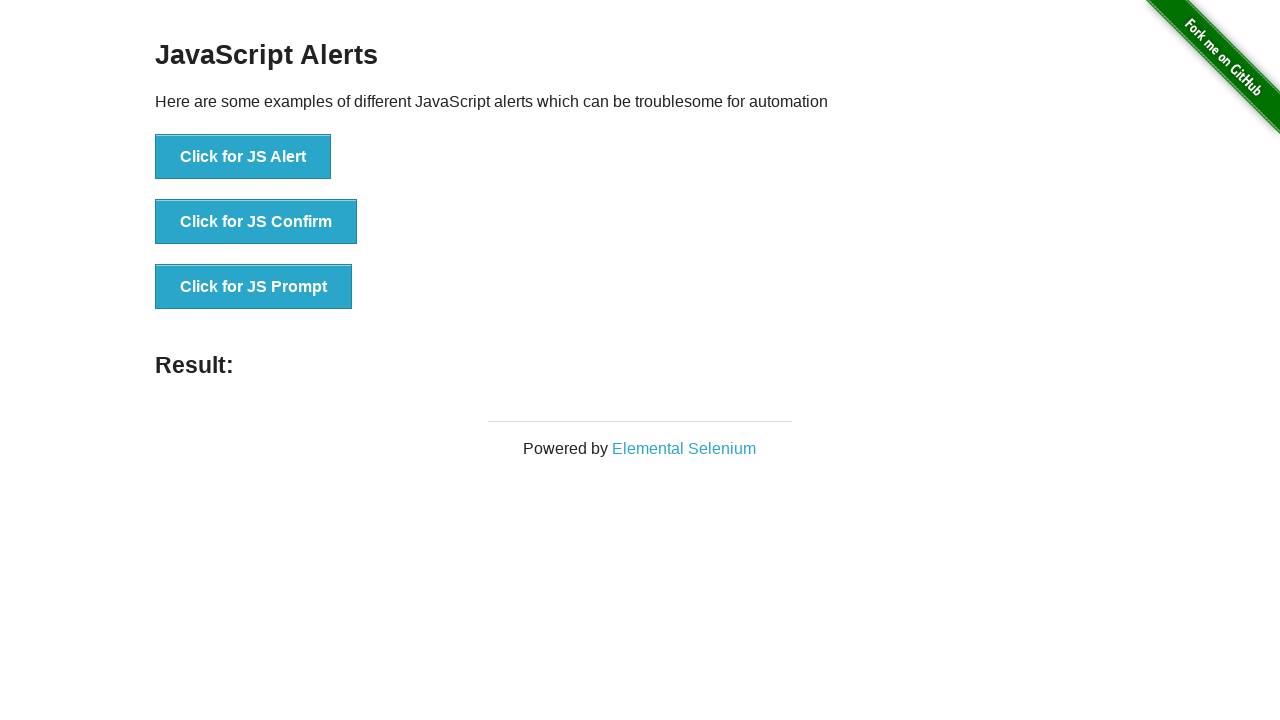

JavaScript Alerts page loaded and alert button is visible
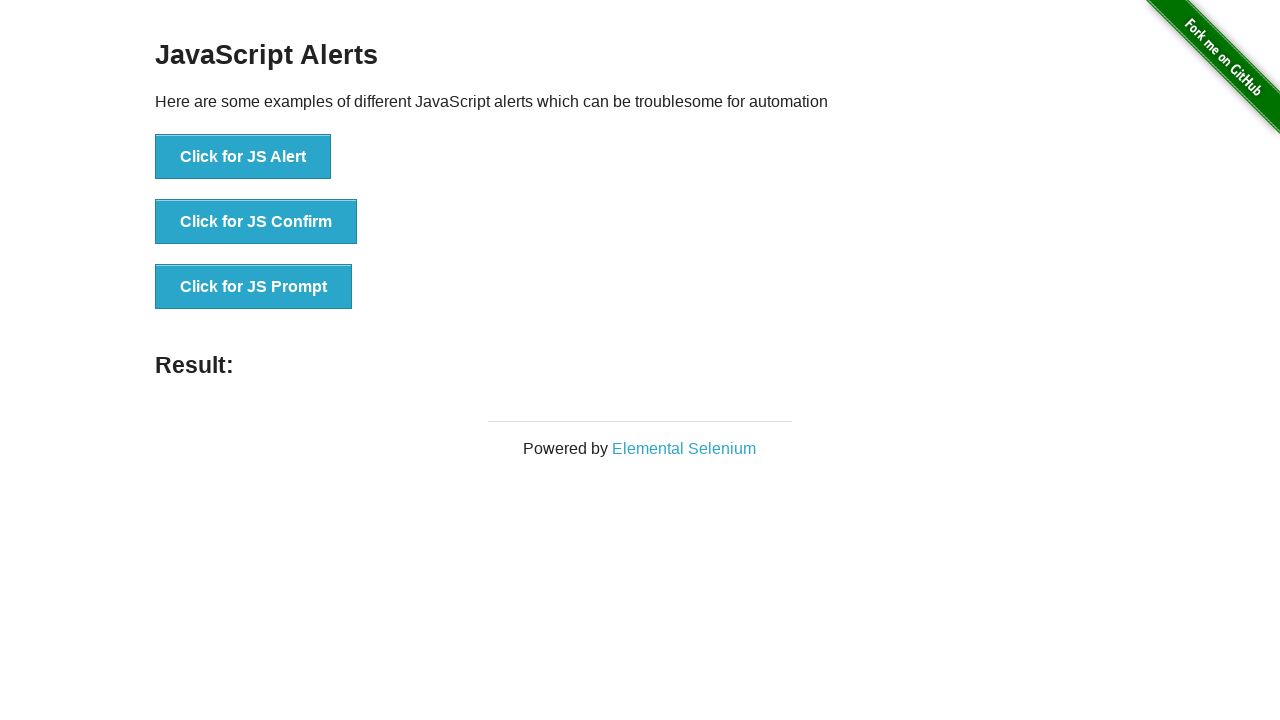

Set up dialog handler to automatically accept alerts
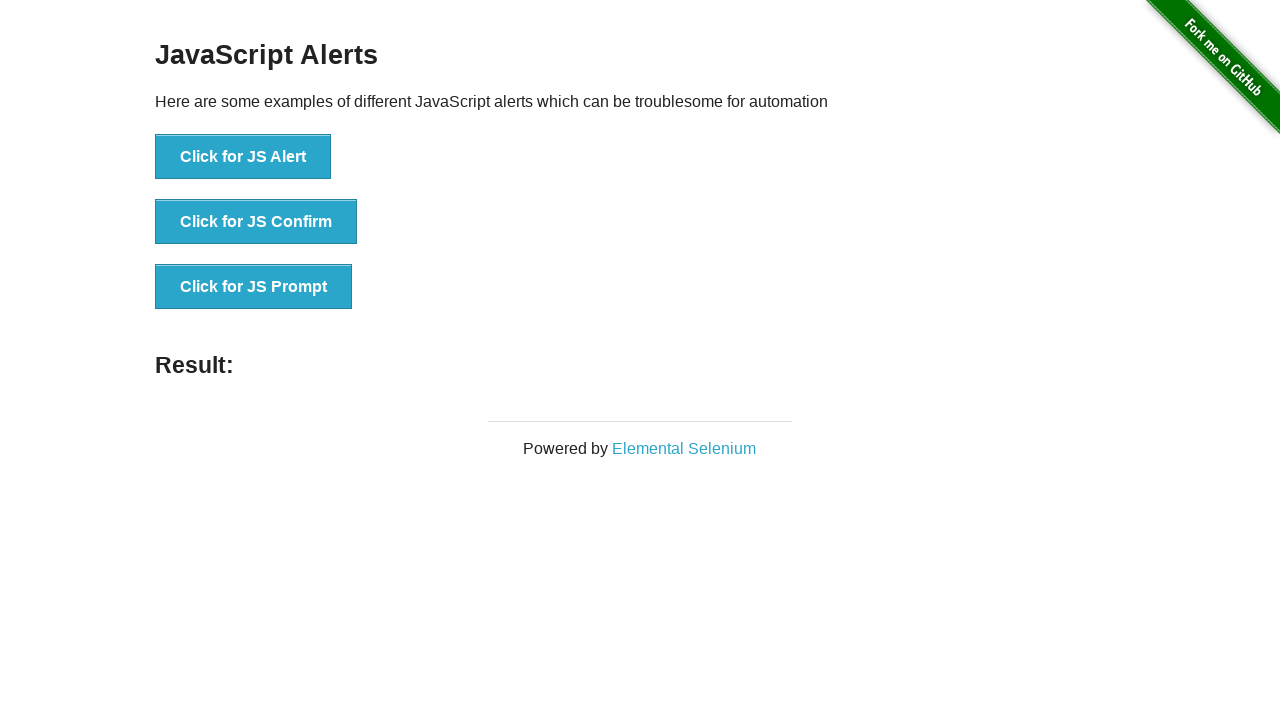

Clicked the 'Click for JS Alert' button to trigger JavaScript alert at (243, 157) on button[onclick='jsAlert()']
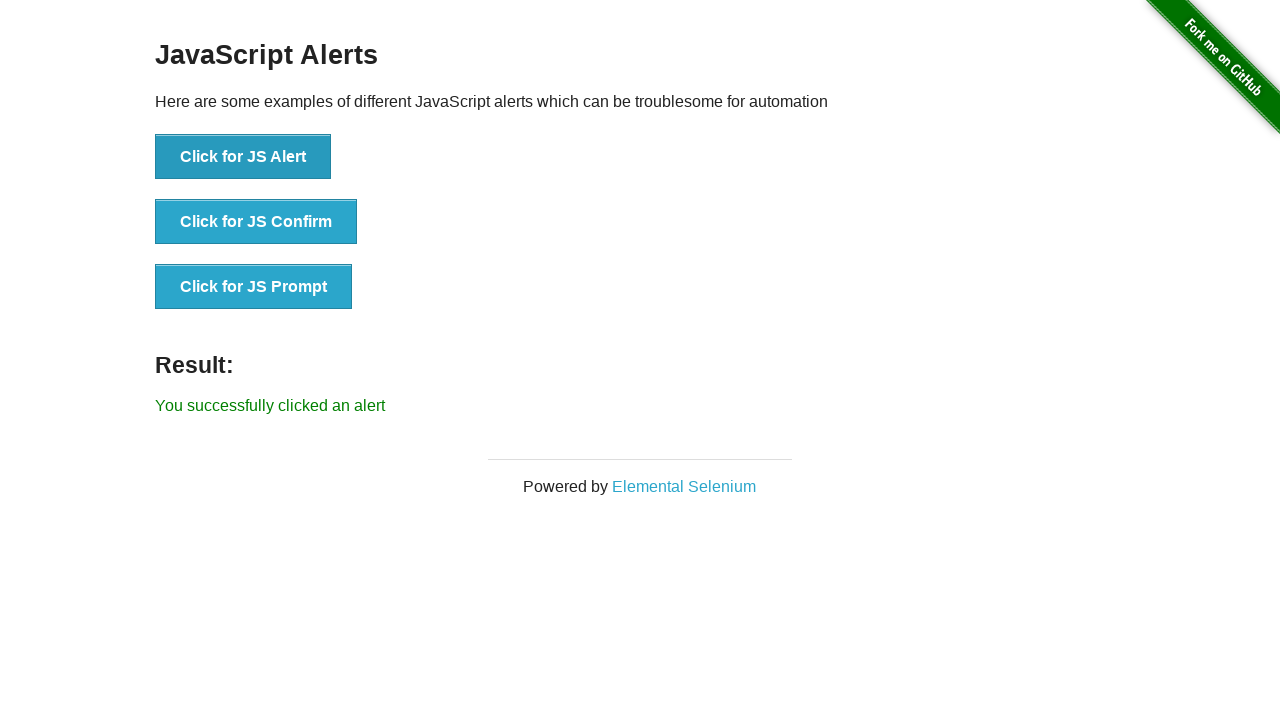

Alert was accepted and result message appeared
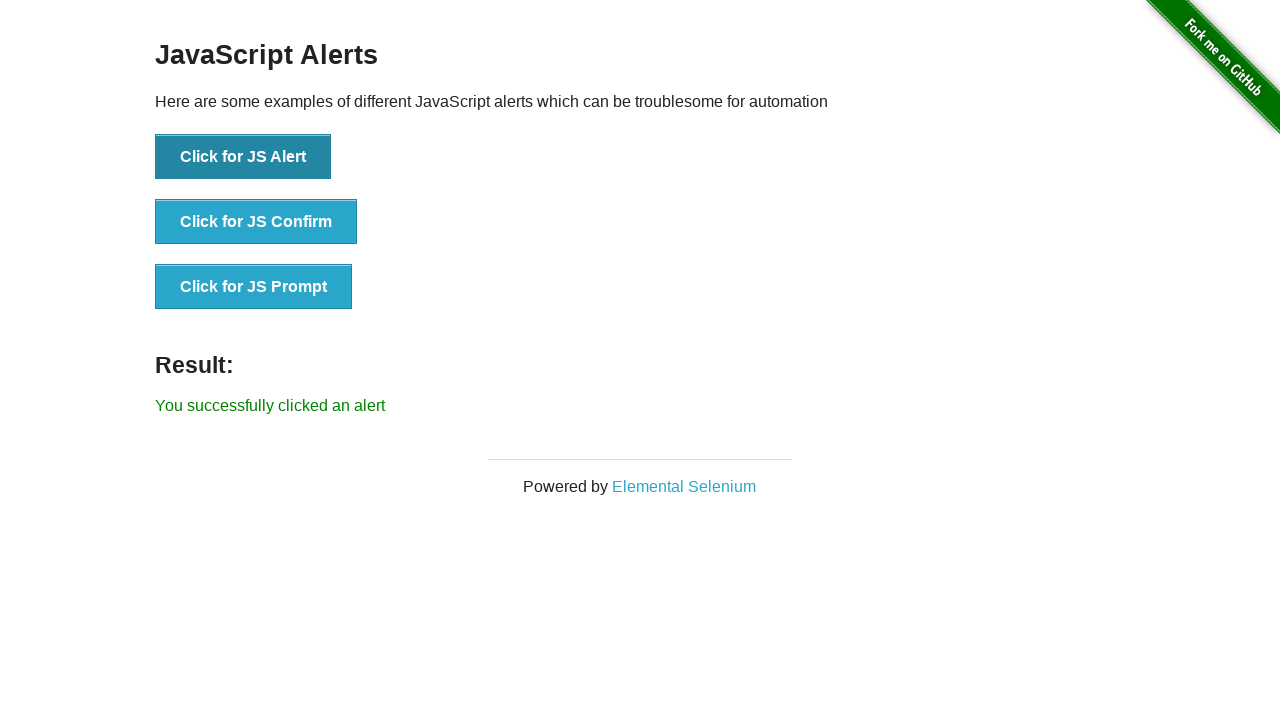

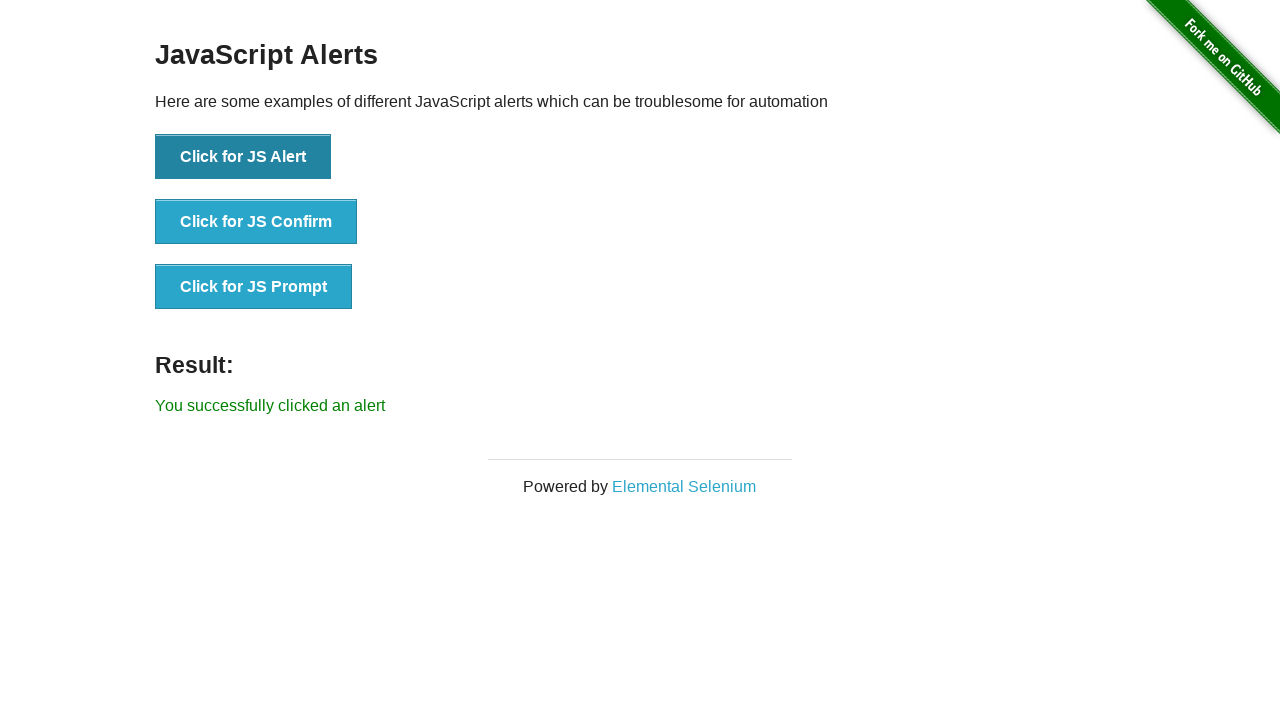